Tests the ParaBank registration form by filling out all required fields including personal information, address, and account credentials, then submitting the form.

Starting URL: https://parabank.parasoft.com/parabank/register.htm

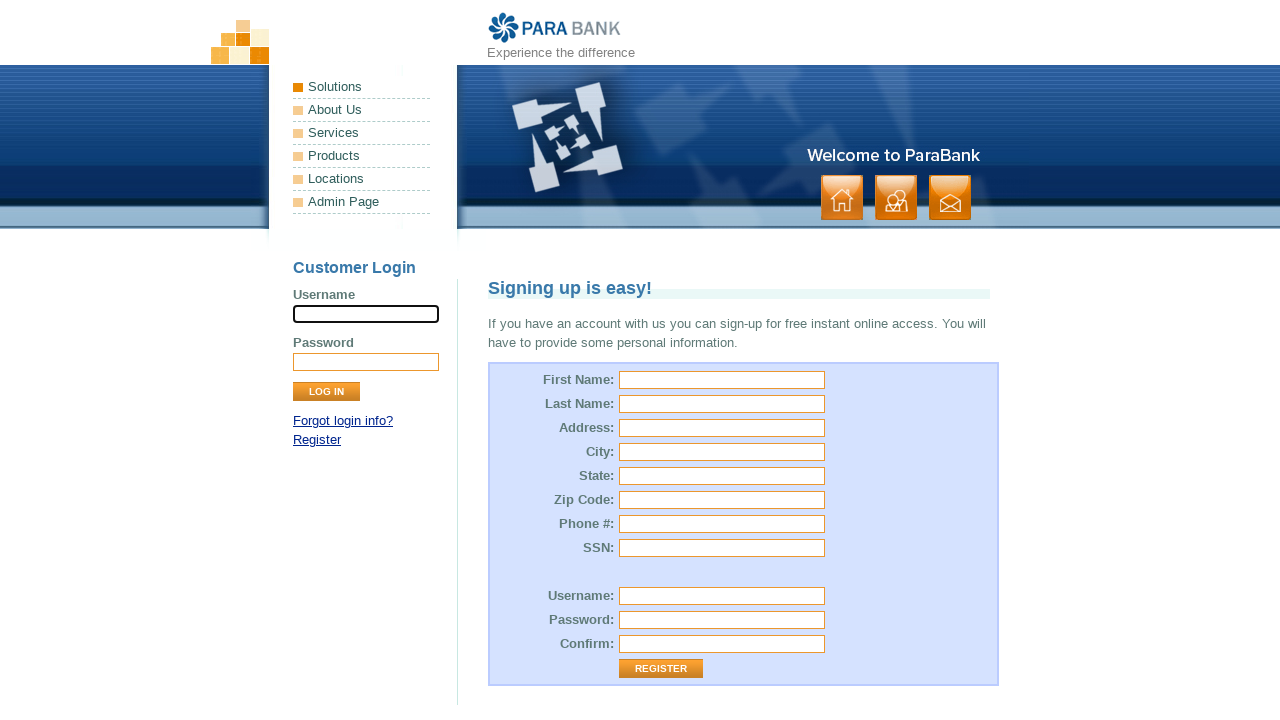

Filled first name field with 'Marcus' on #customer\.firstName
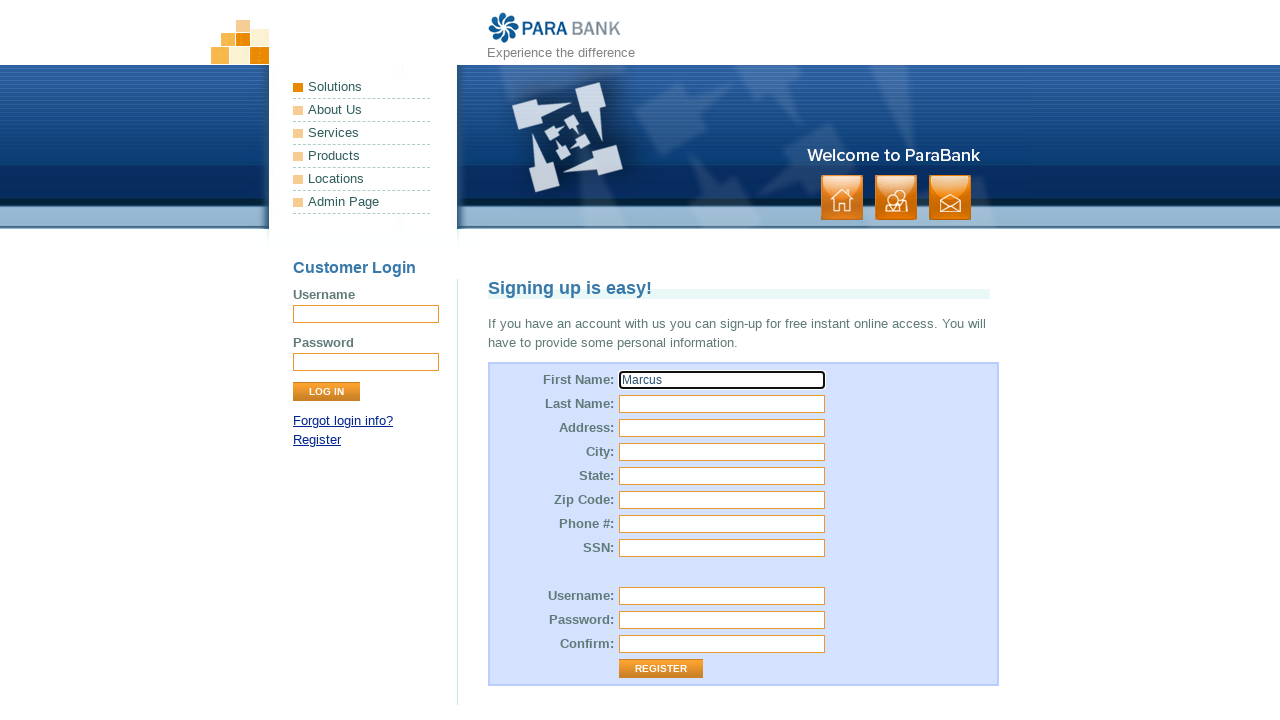

Filled last name field with 'Thompson' on #customer\.lastName
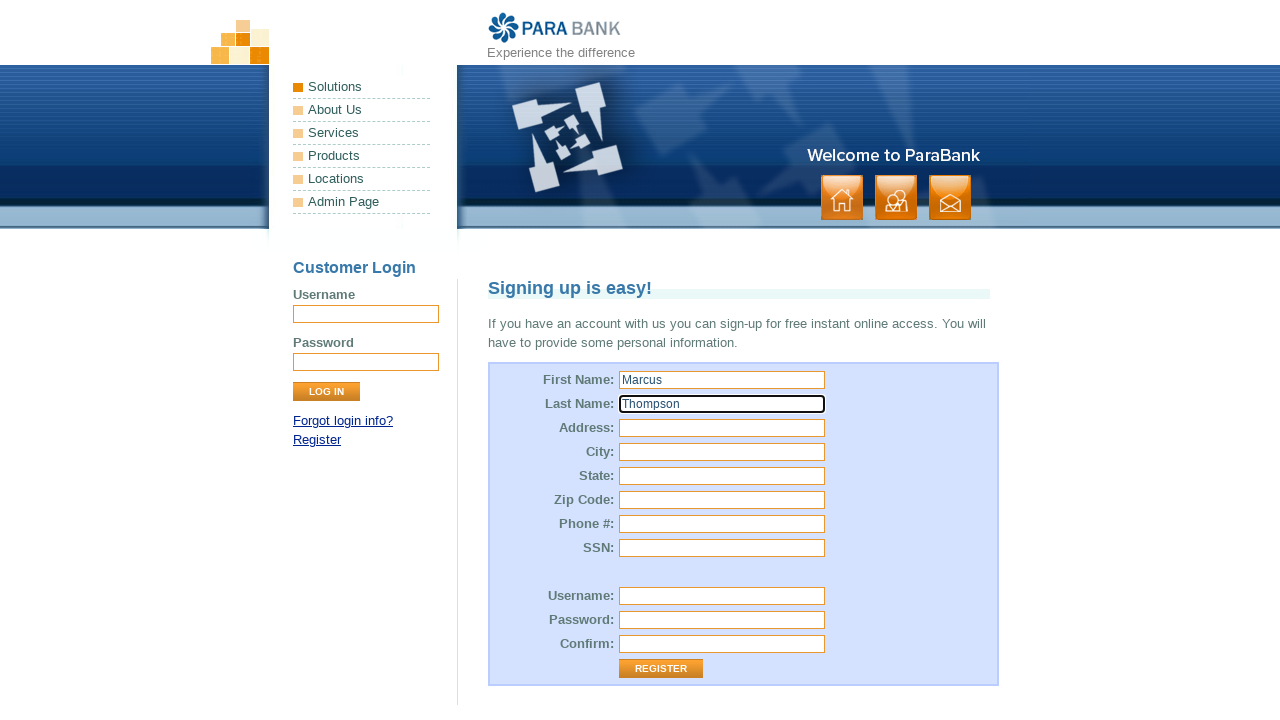

Filled street address with '742 Evergreen Terrace' on #customer\.address\.street
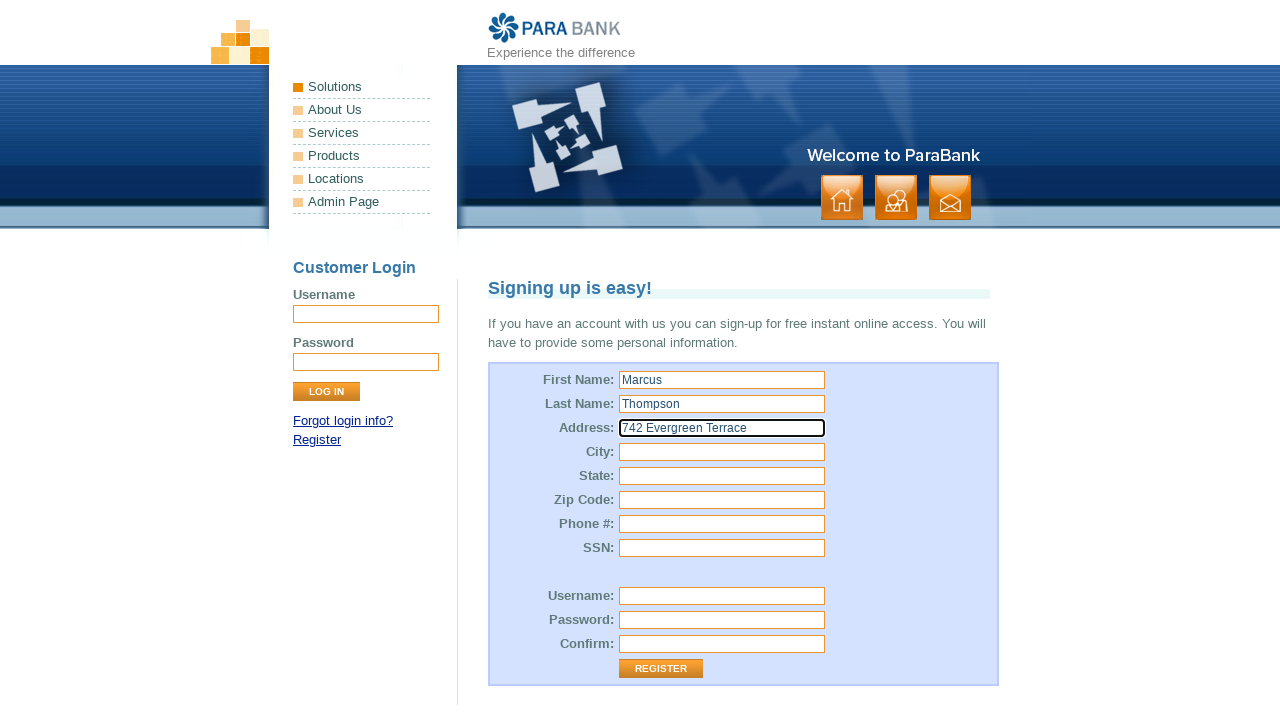

Filled city field with 'Springfield' on #customer\.address\.city
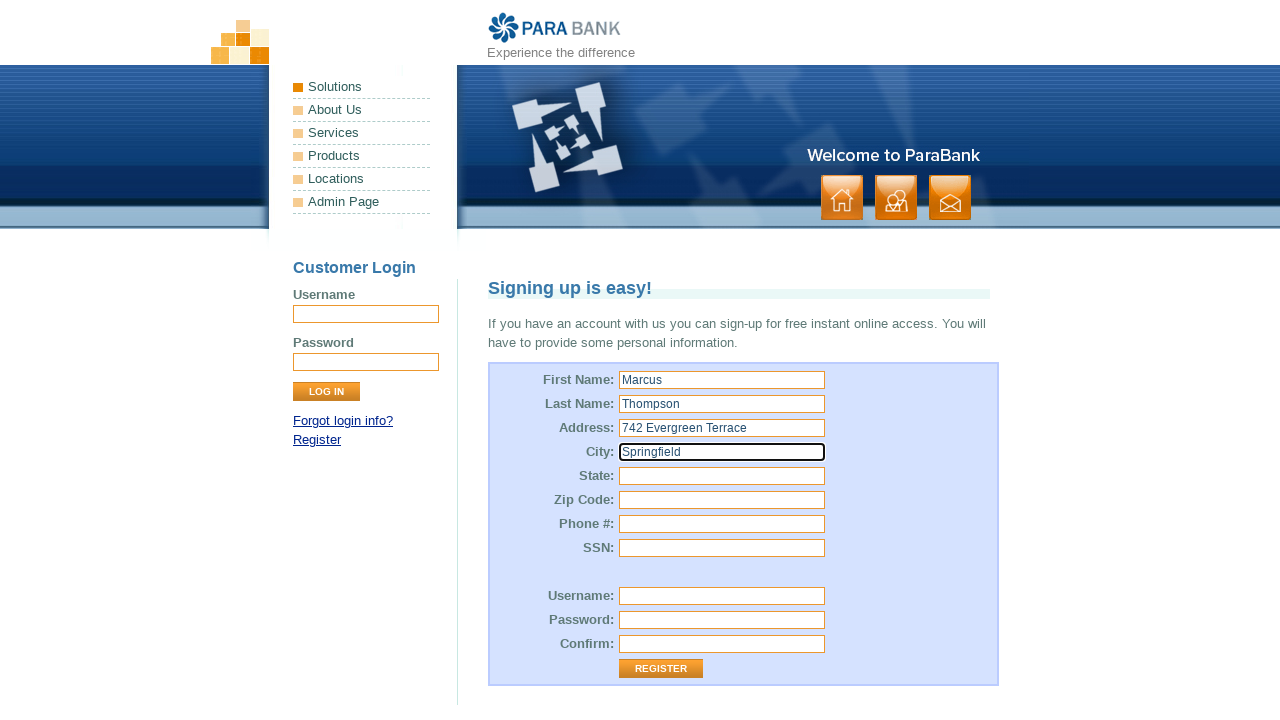

Filled state field with 'Illinois' on #customer\.address\.state
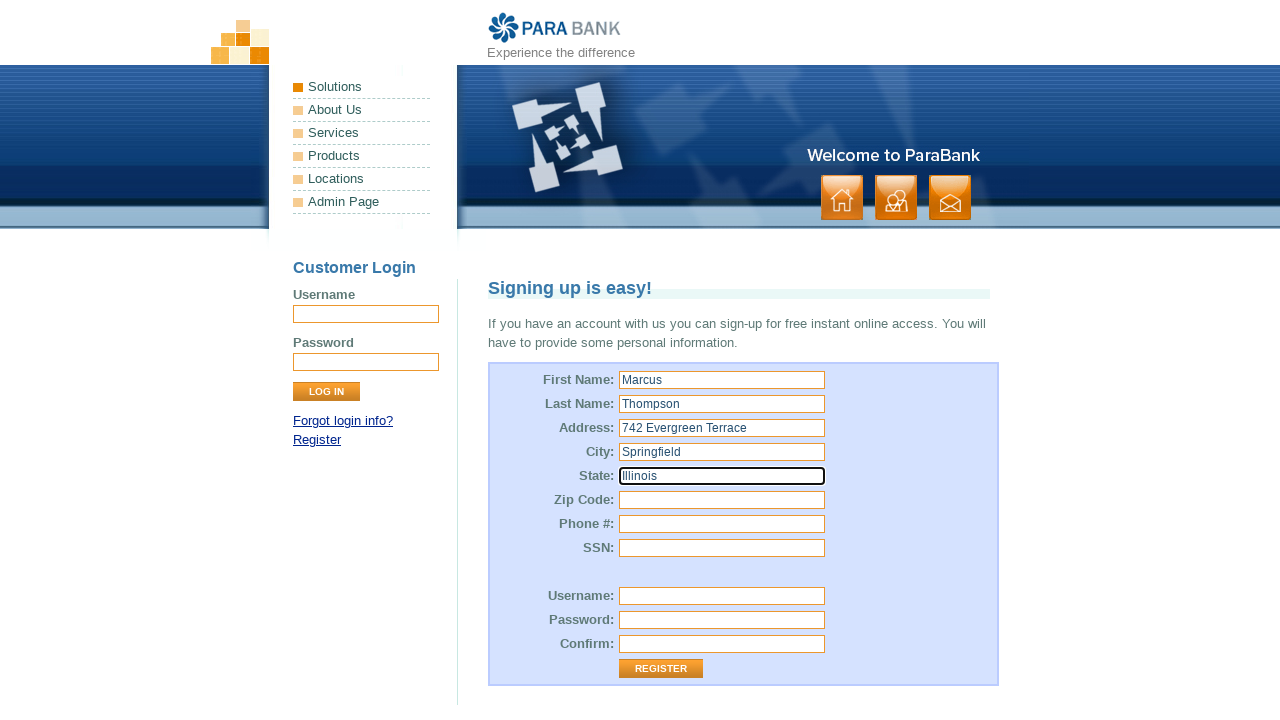

Filled zip code field with '62701' on #customer\.address\.zipCode
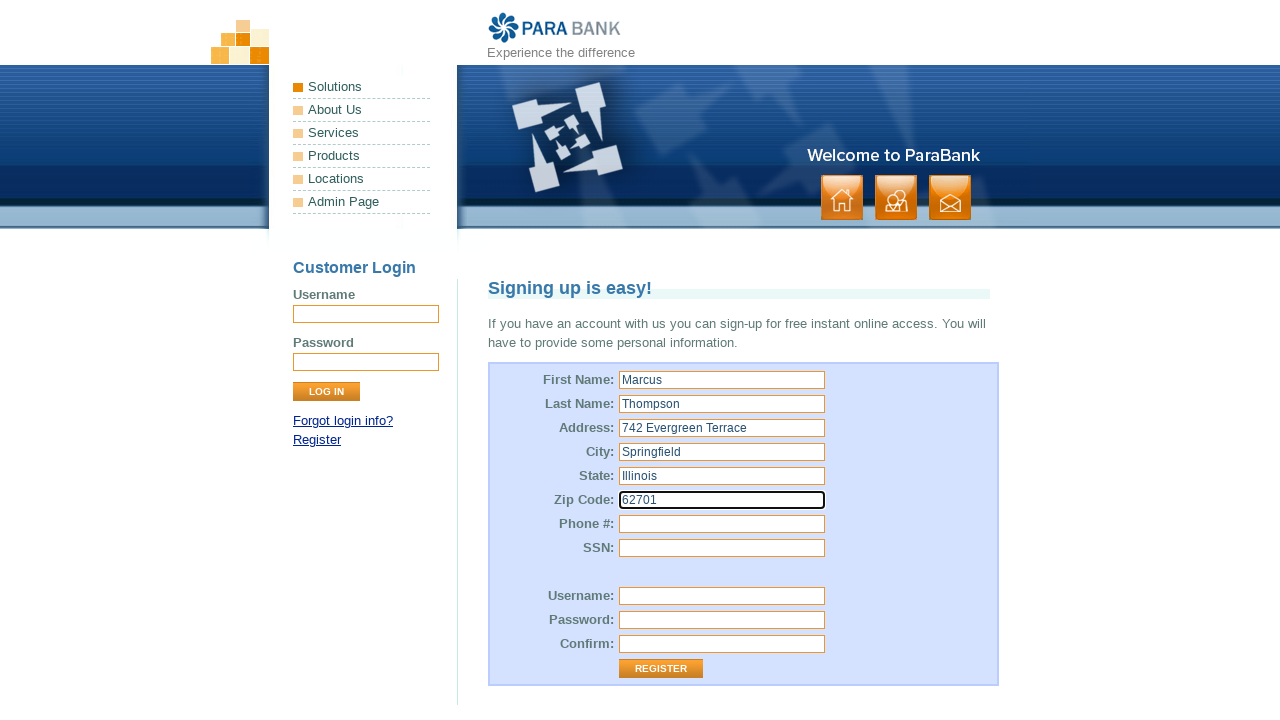

Filled phone number field with '5551234567' on #customer\.phoneNumber
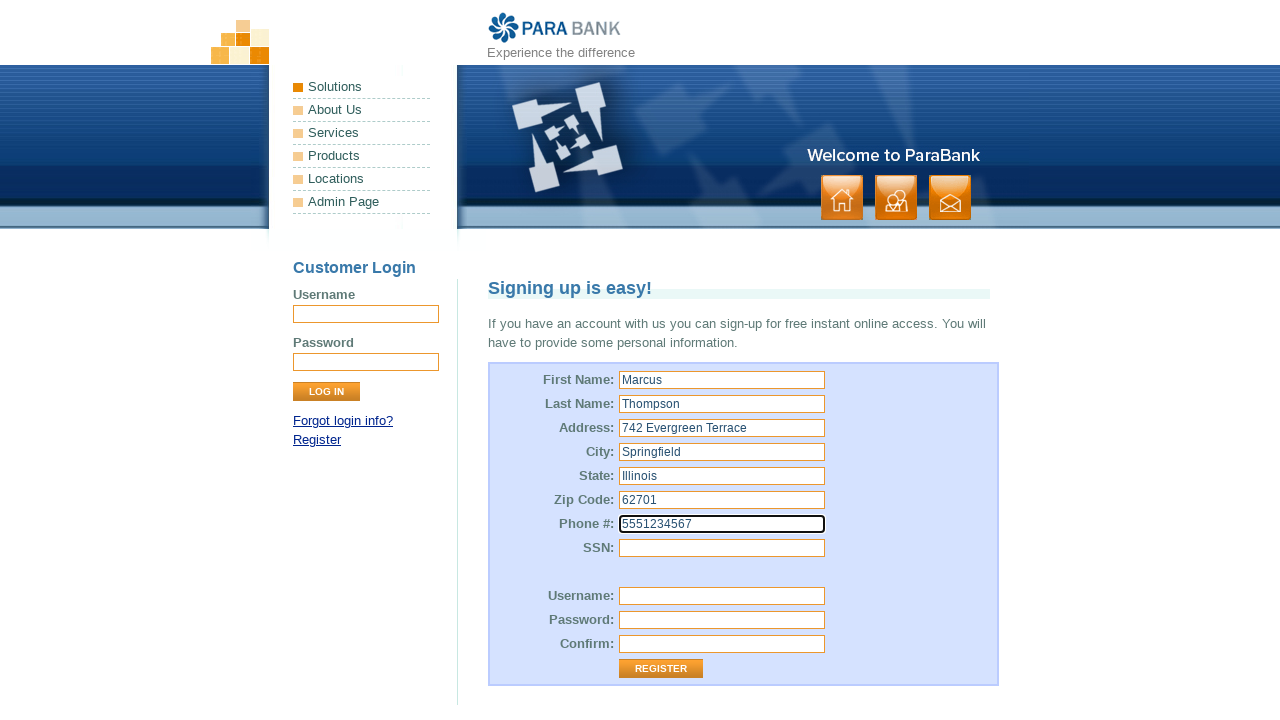

Filled SSN field with '987654321' on #customer\.ssn
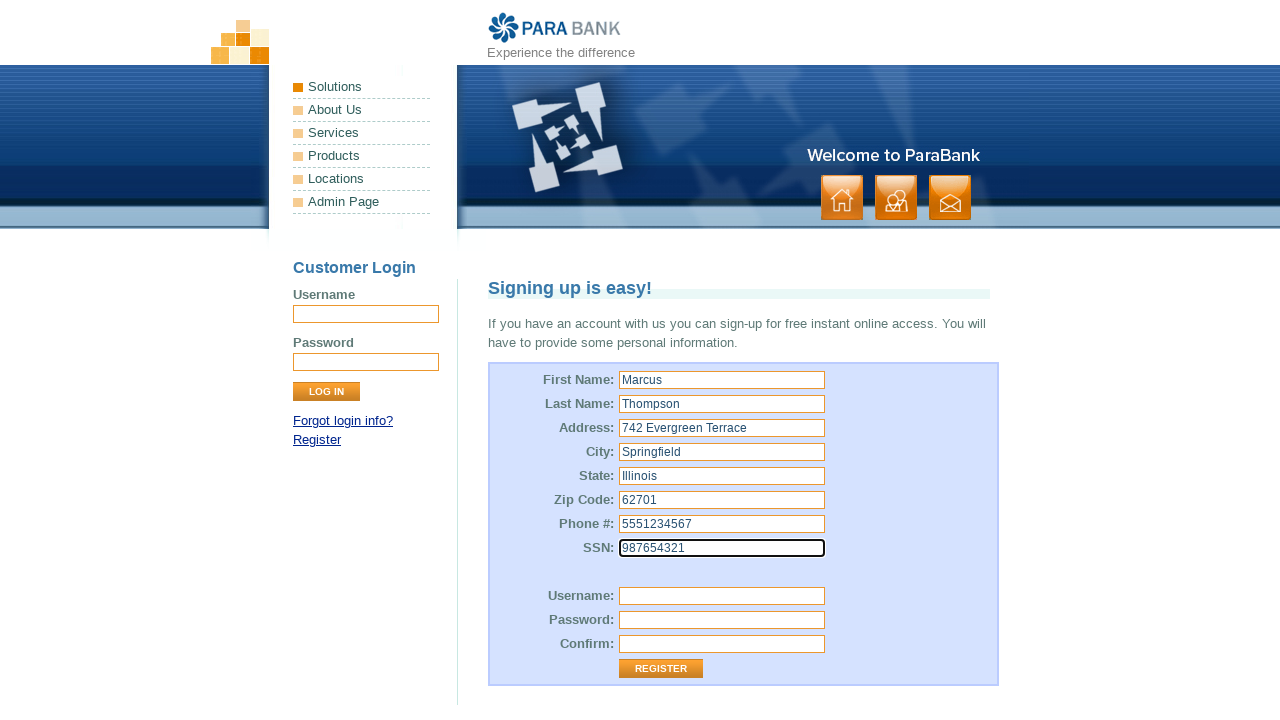

Filled username field with 'mthompson2024' on #customer\.username
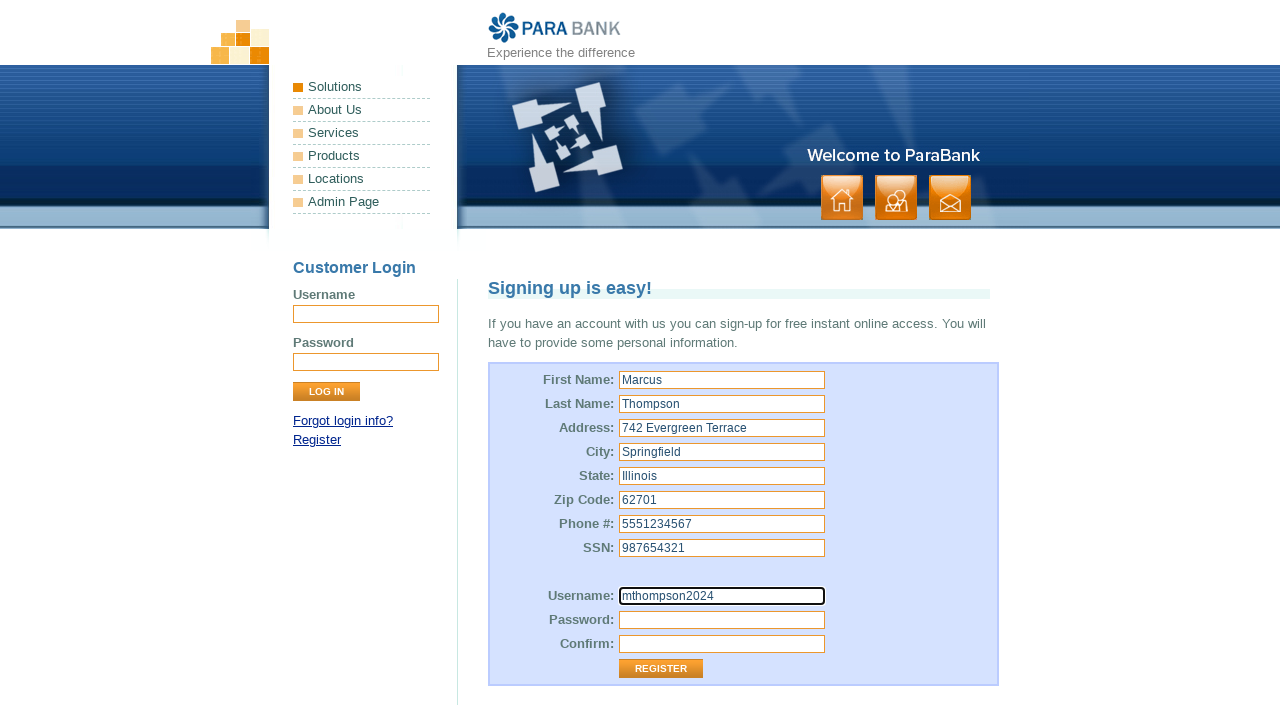

Filled password field with 'SecurePass789' on #customer\.password
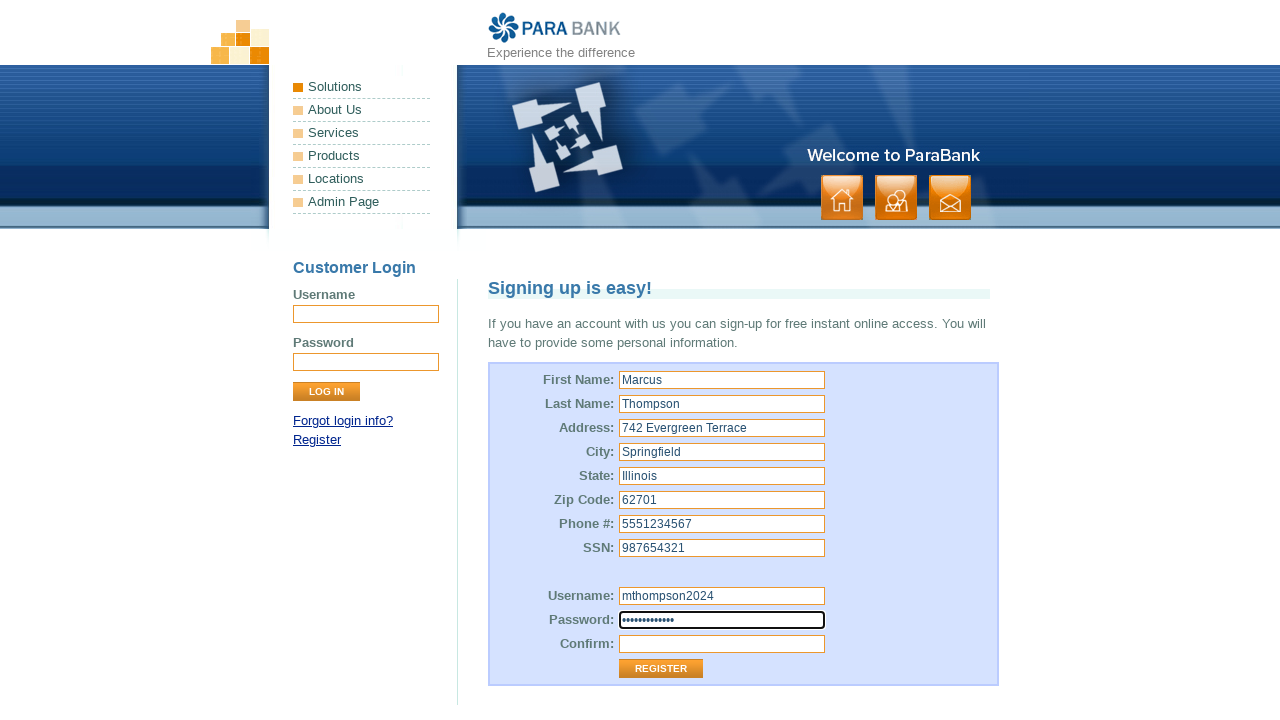

Filled password confirmation field with 'SecurePass789' on #repeatedPassword
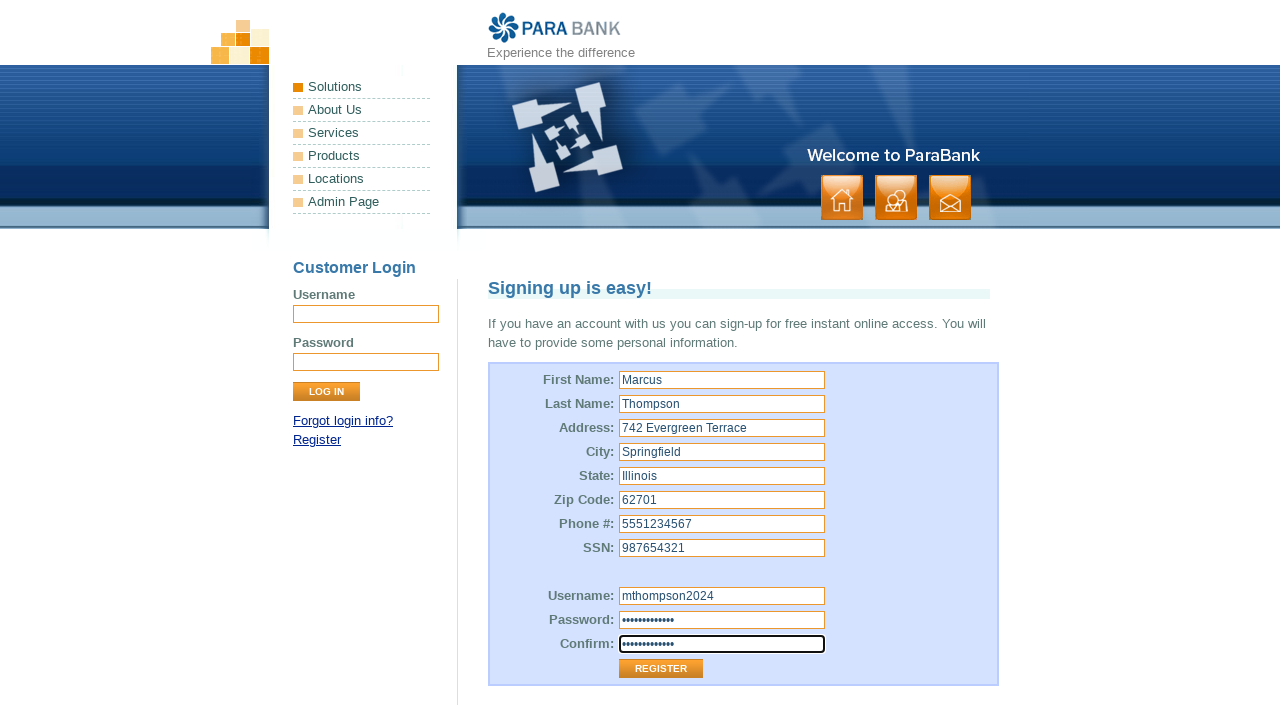

Clicked register button to submit the form at (896, 198) on .button
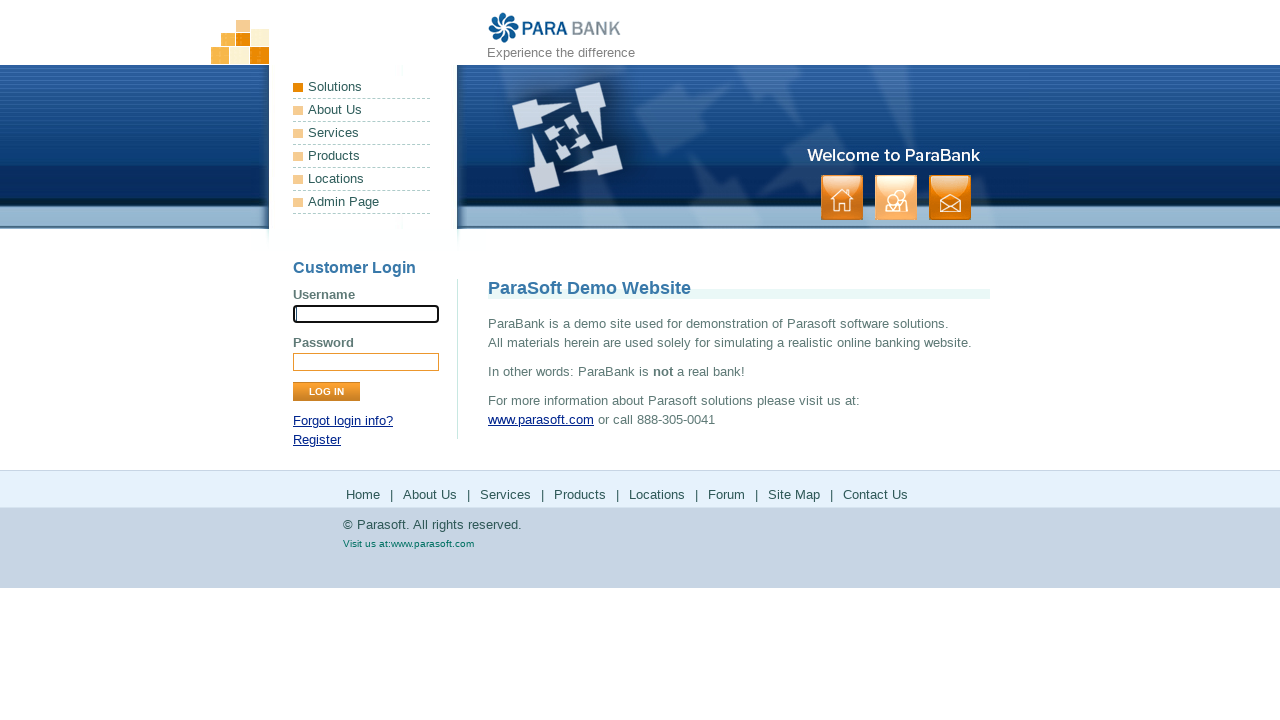

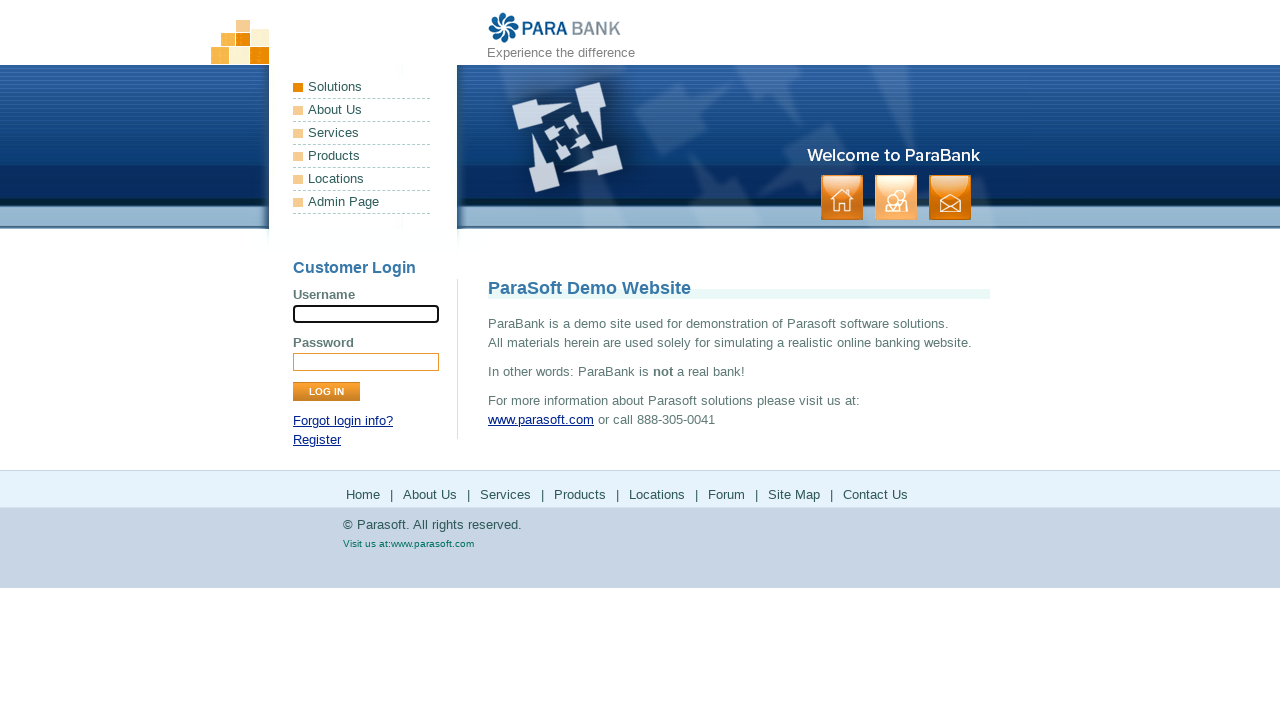